Tests that edits are cancelled when pressing Escape key

Starting URL: https://demo.playwright.dev/todomvc

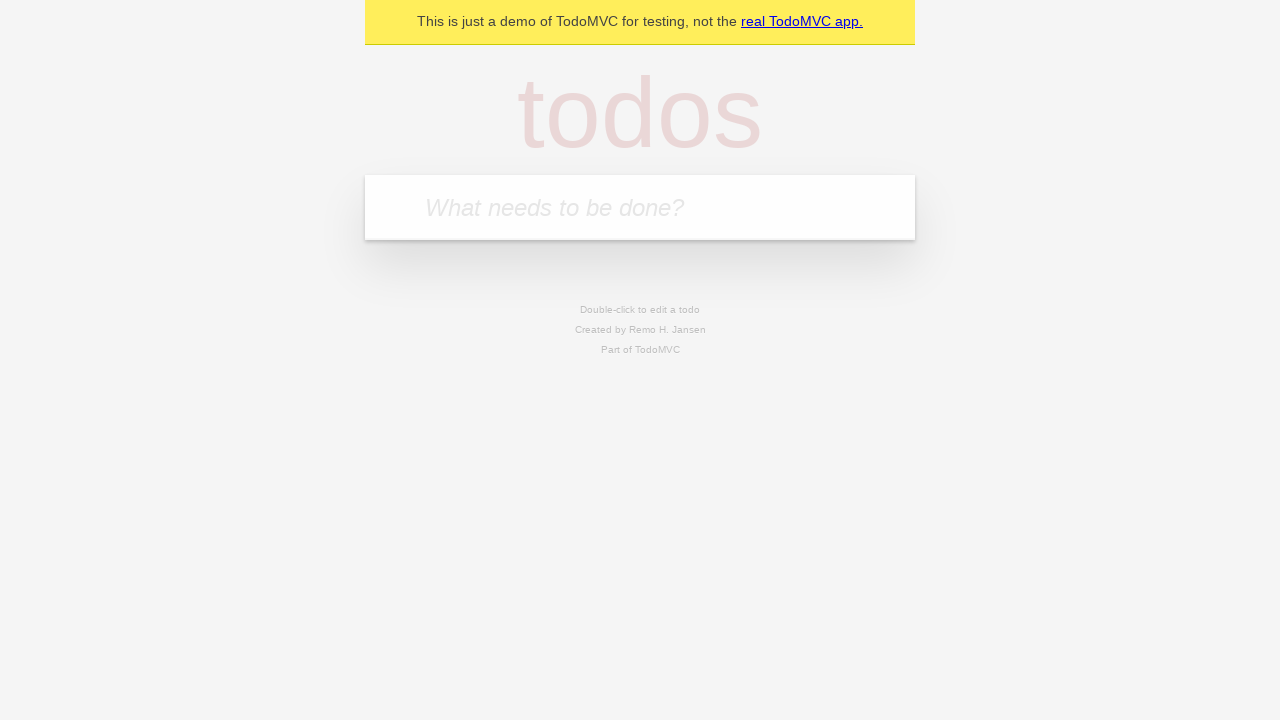

Filled first todo input with 'buy some cheese' on internal:attr=[placeholder="What needs to be done?"i]
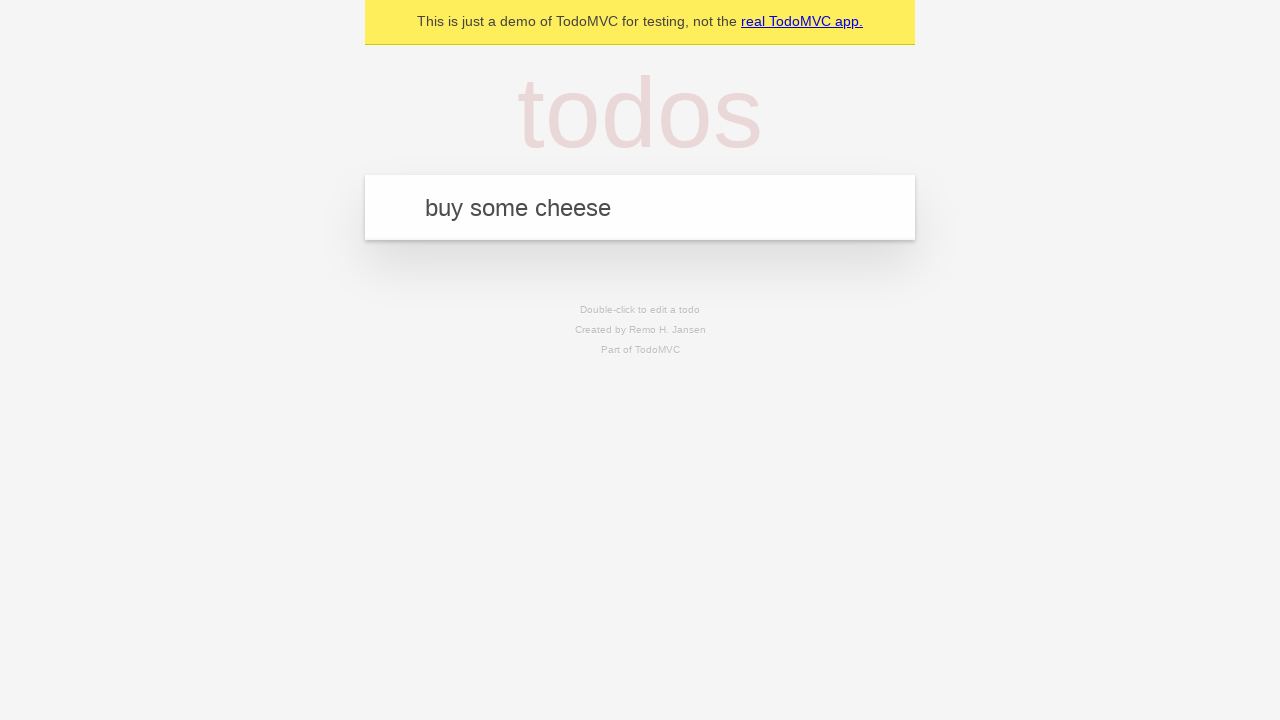

Pressed Enter to create first todo on internal:attr=[placeholder="What needs to be done?"i]
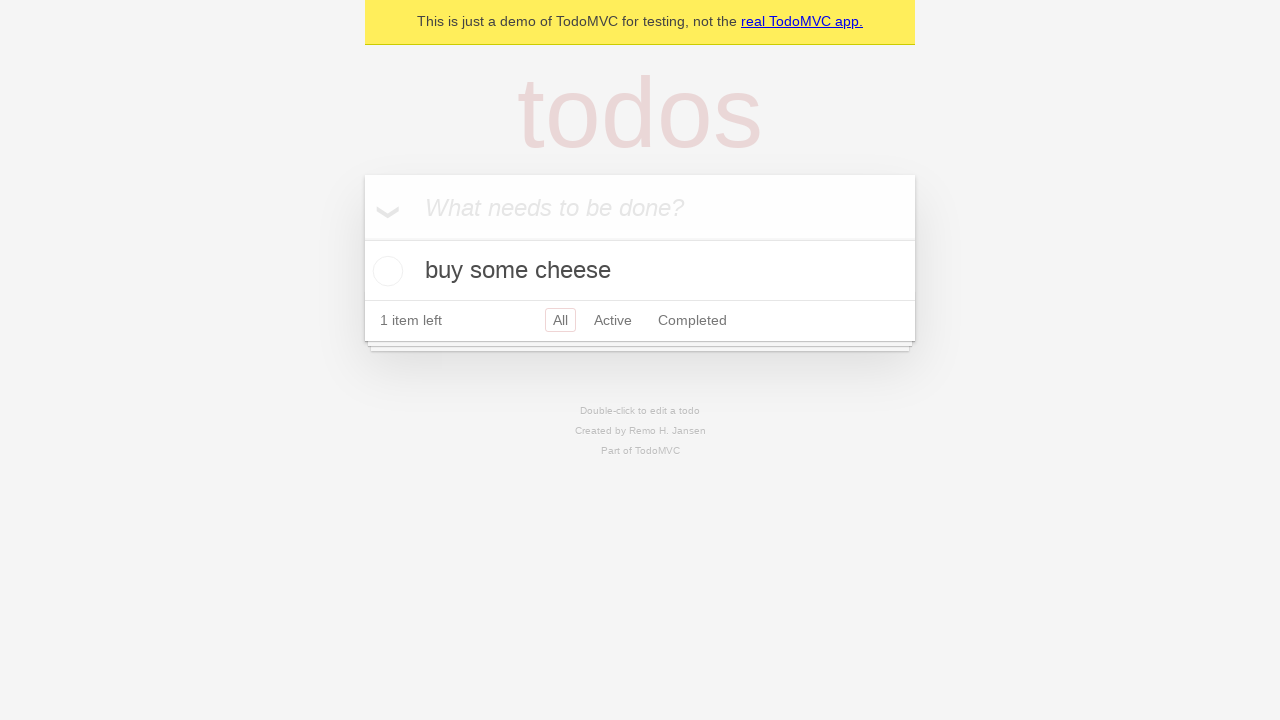

Filled second todo input with 'feed the cat' on internal:attr=[placeholder="What needs to be done?"i]
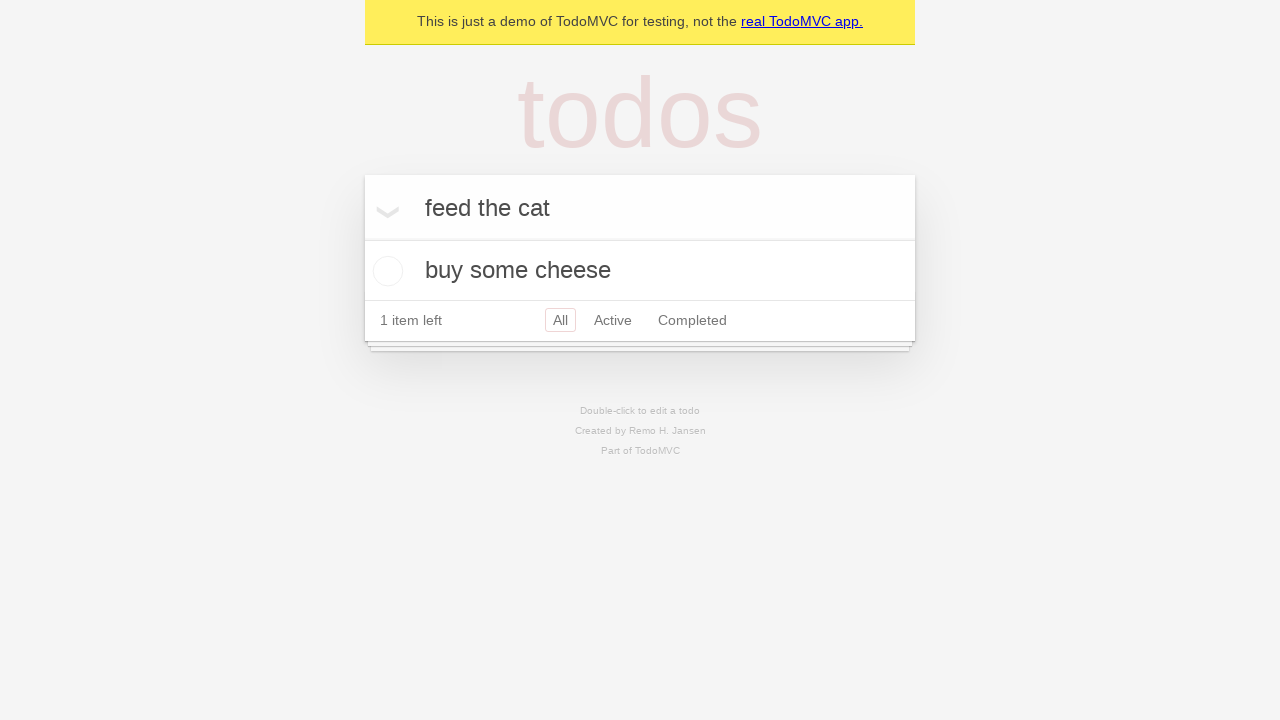

Pressed Enter to create second todo on internal:attr=[placeholder="What needs to be done?"i]
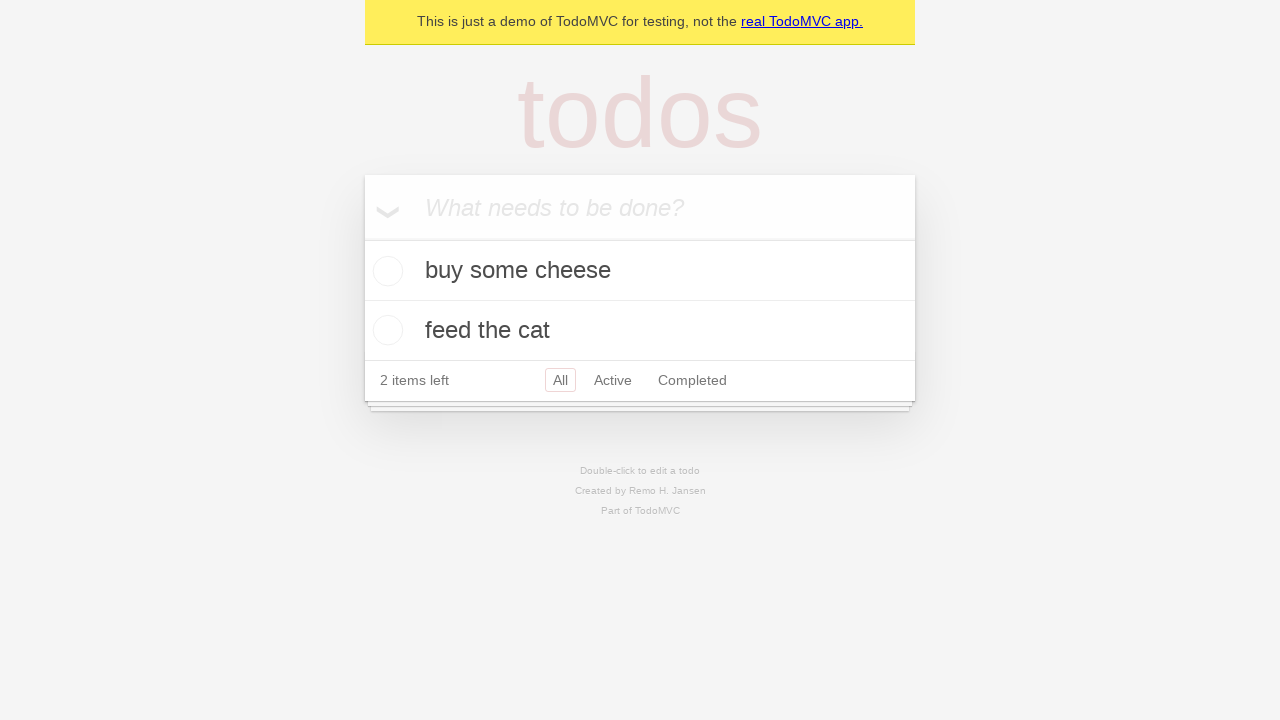

Filled third todo input with 'book a doctors appointment' on internal:attr=[placeholder="What needs to be done?"i]
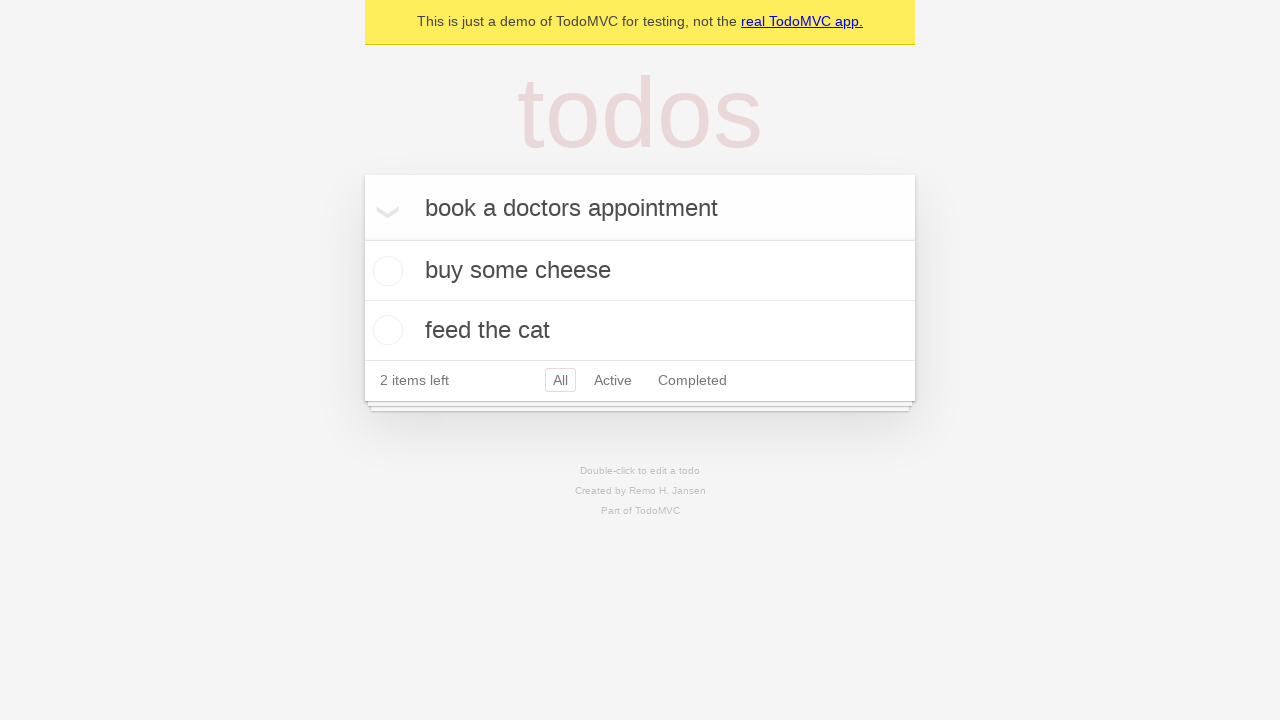

Pressed Enter to create third todo on internal:attr=[placeholder="What needs to be done?"i]
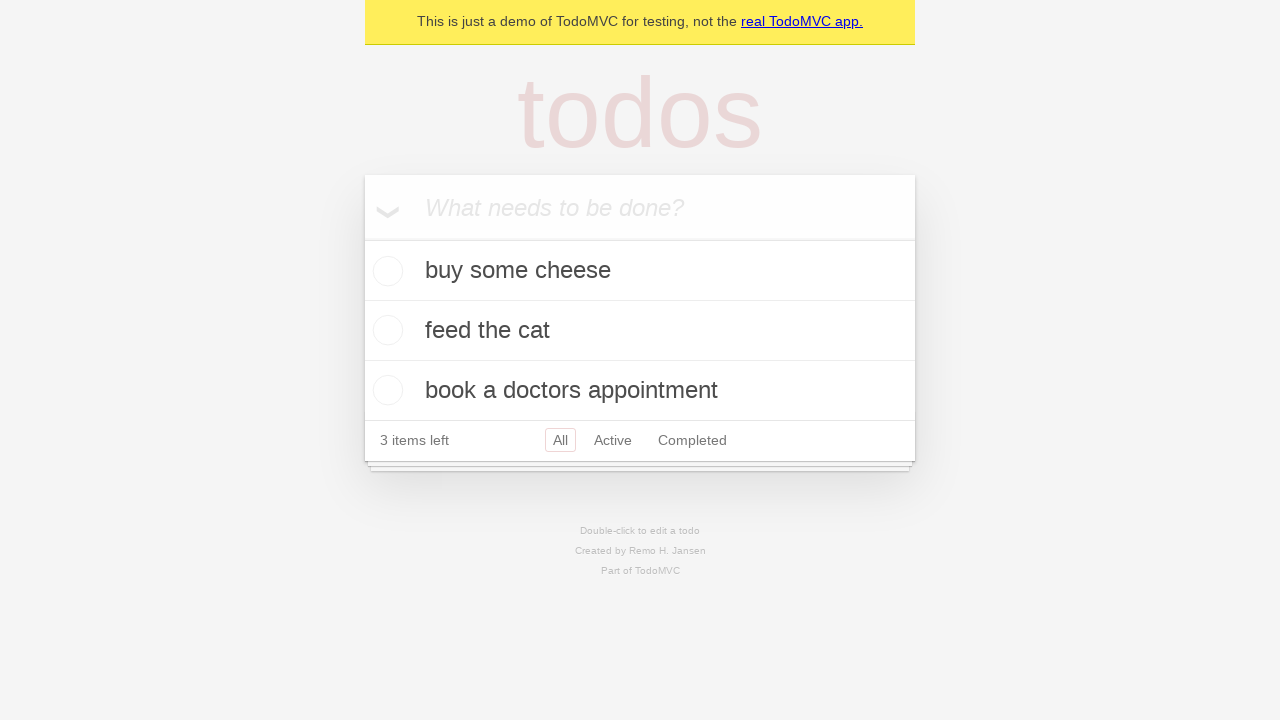

Waited for all 3 todos to be created
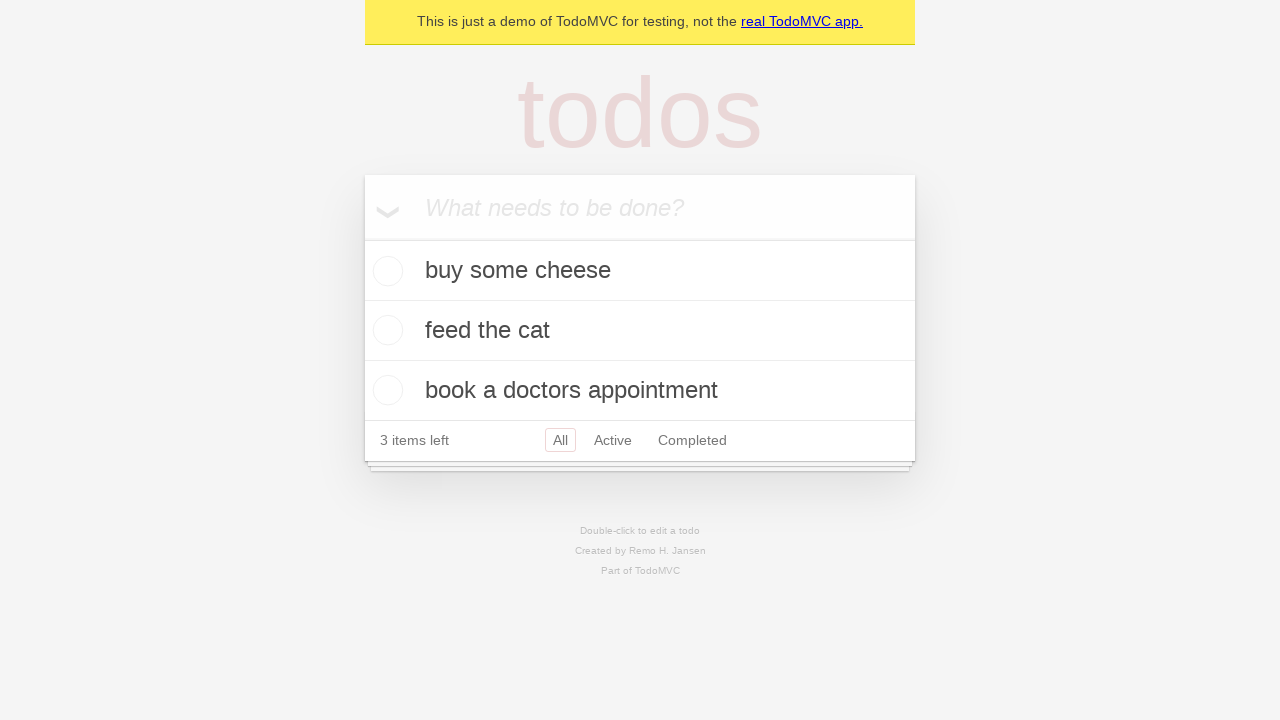

Double-clicked second todo to enter edit mode at (640, 331) on internal:testid=[data-testid="todo-item"s] >> nth=1
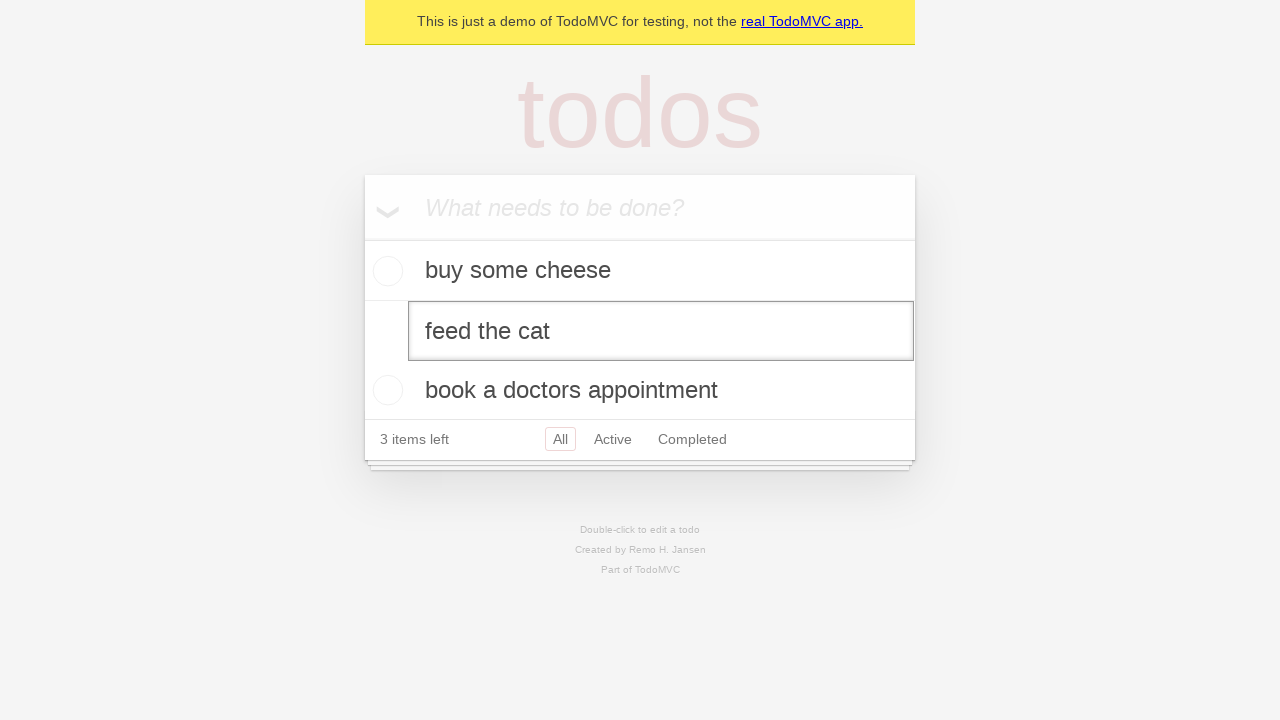

Filled edit textbox with 'buy some sausages' on internal:testid=[data-testid="todo-item"s] >> nth=1 >> internal:role=textbox[nam
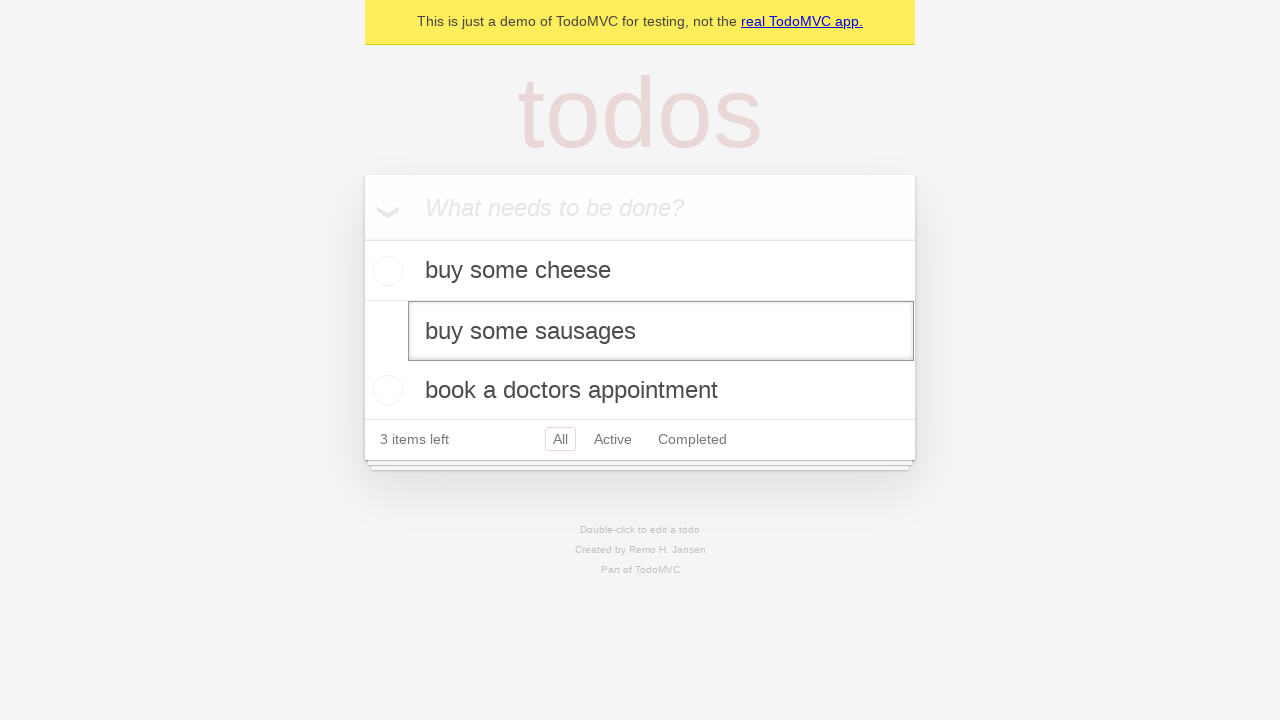

Pressed Escape to cancel edit and revert to original todo text on internal:testid=[data-testid="todo-item"s] >> nth=1 >> internal:role=textbox[nam
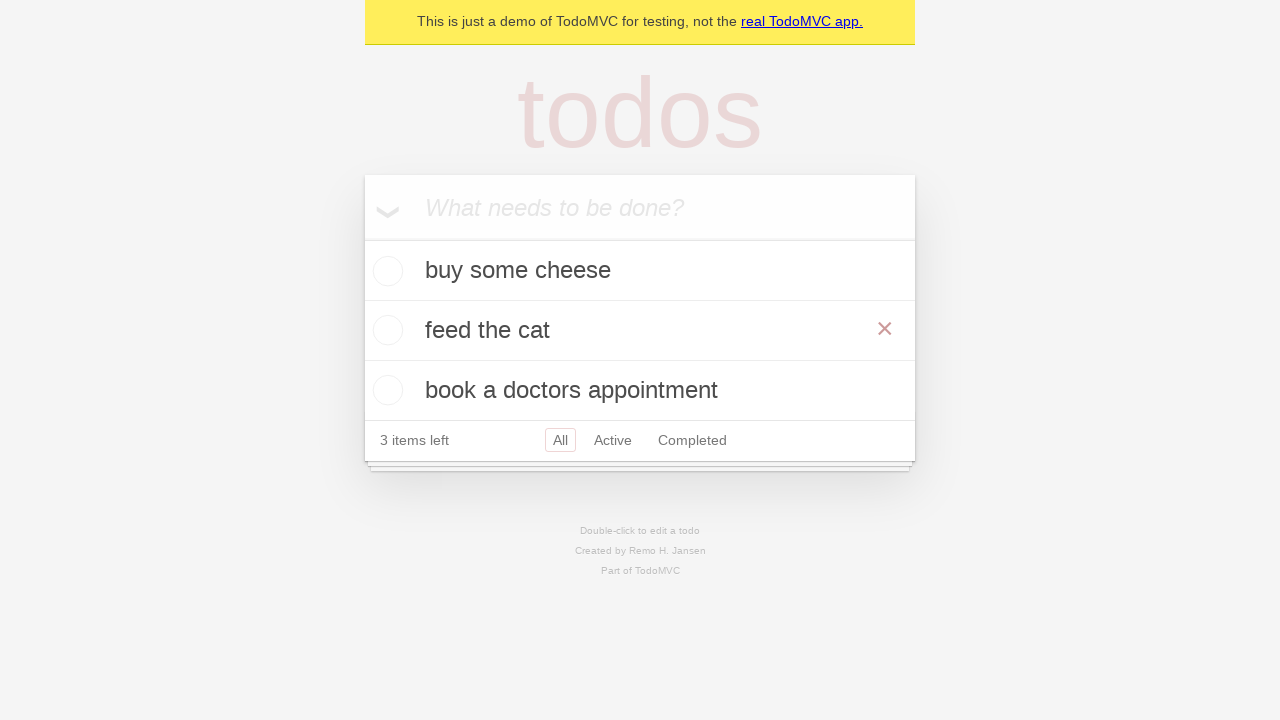

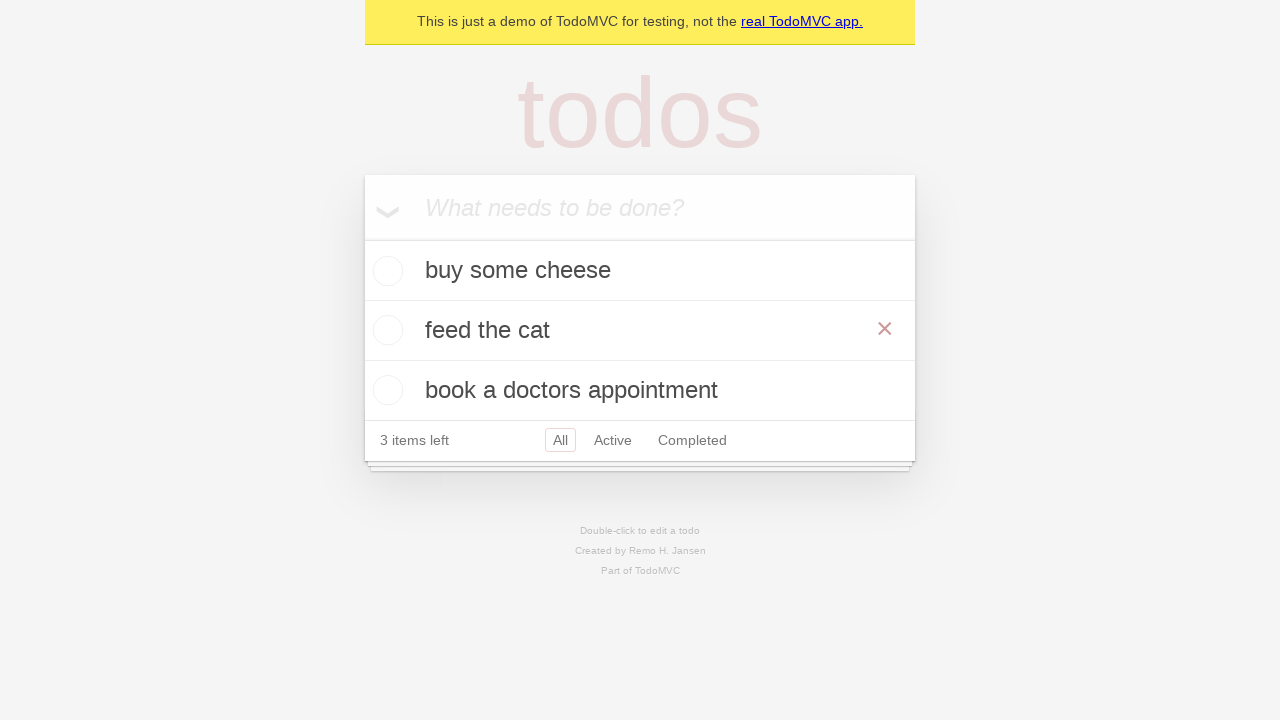